Searches for a specific phrase and verifies that the top search results contain the search term in title or snippet

Starting URL: https://dev.to

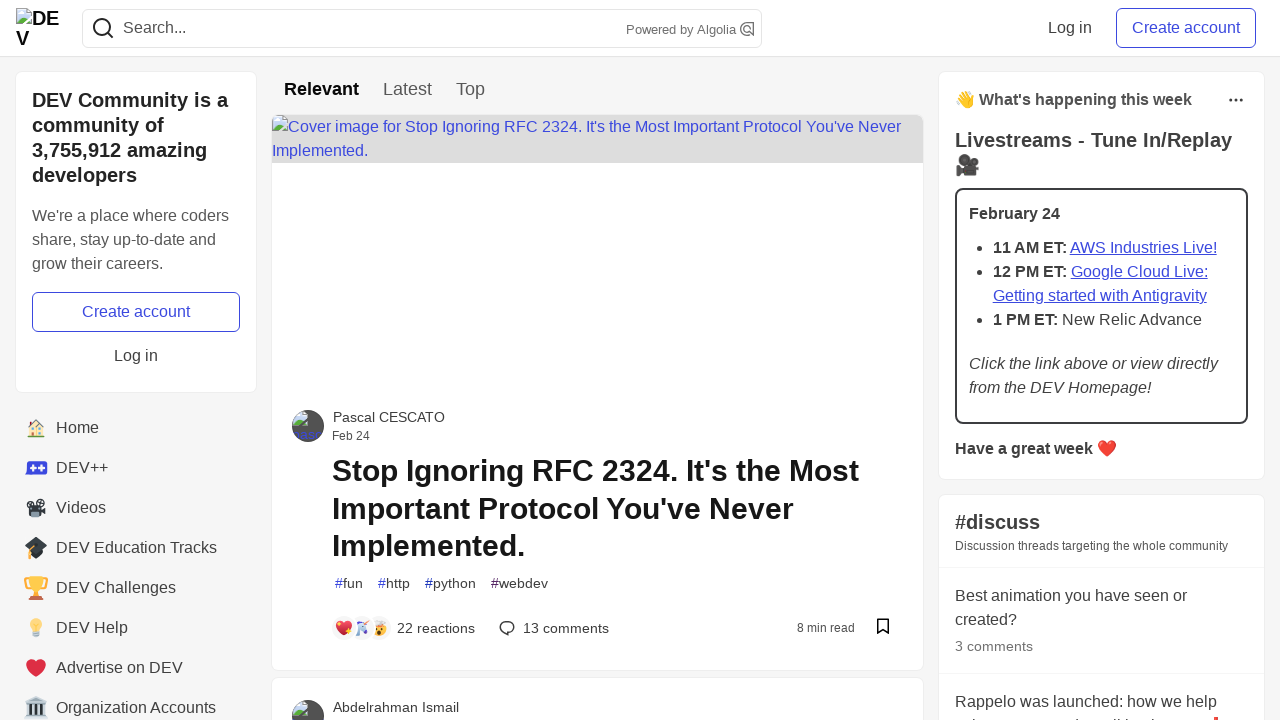

Filled search field with 'javascript' on input[name='q']
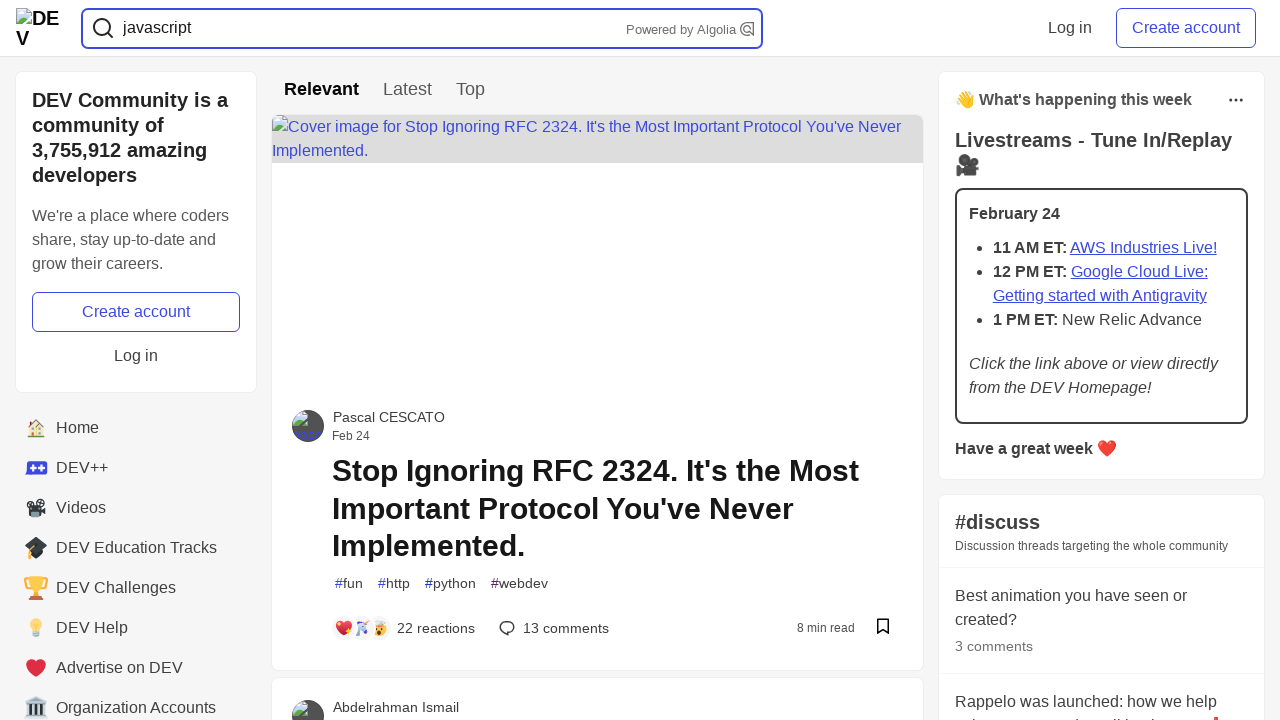

Pressed Enter to submit search on input[name='q']
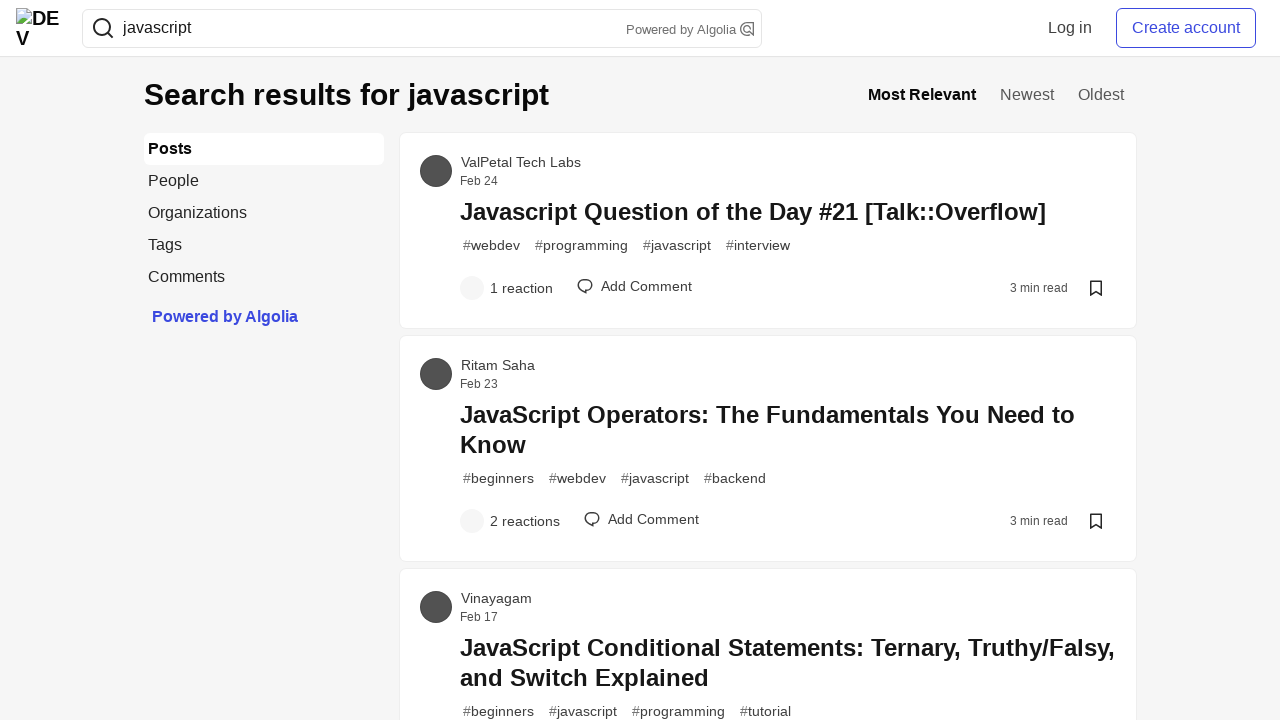

Search results title elements loaded
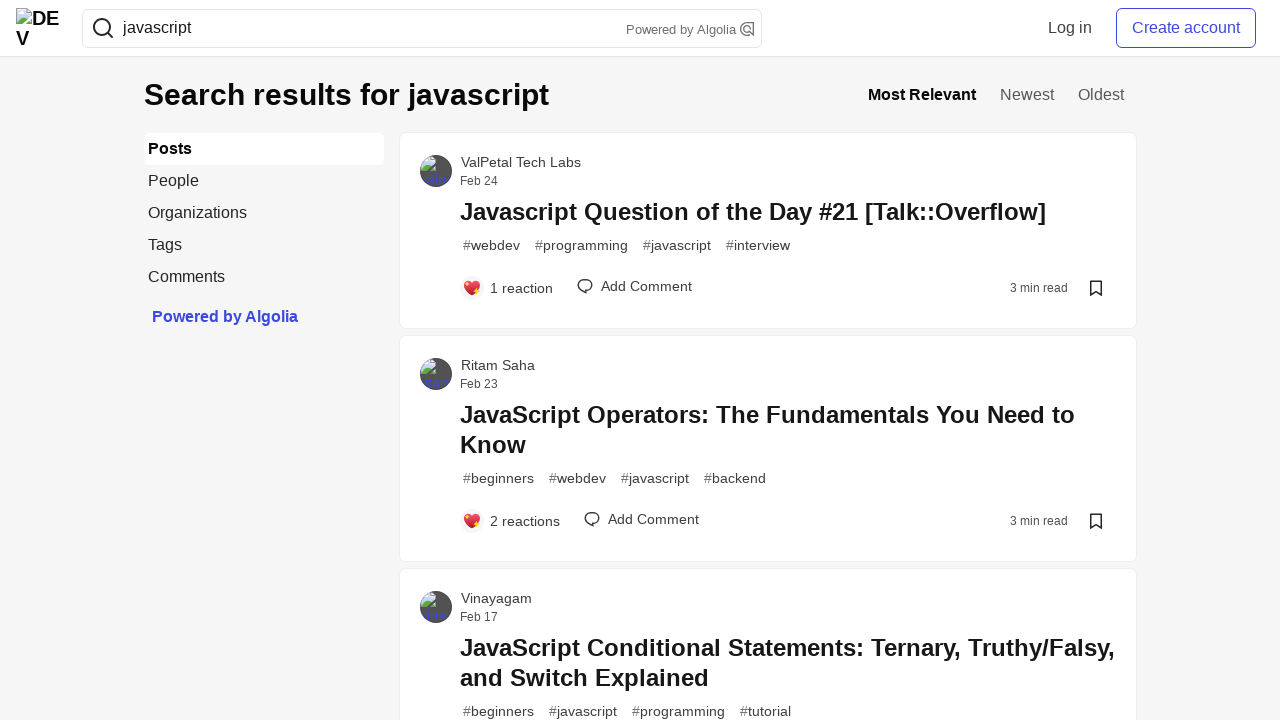

Search results container fully loaded
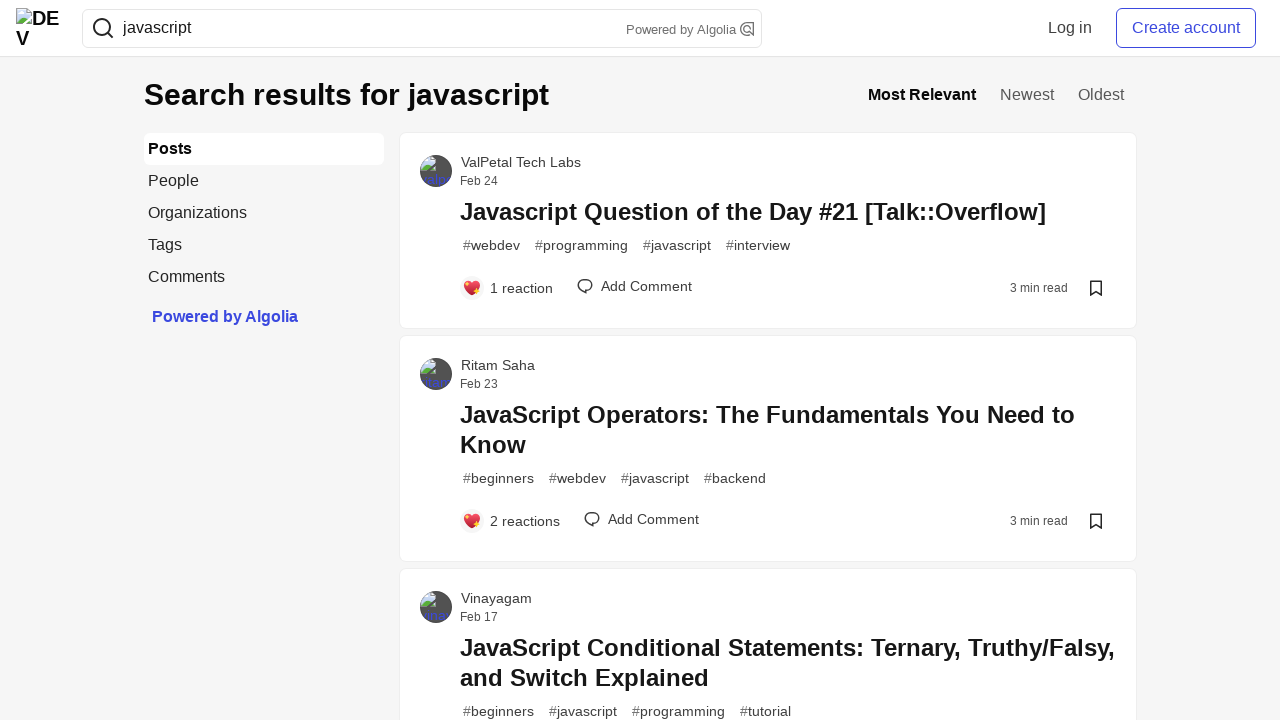

Retrieved 60 search result posts
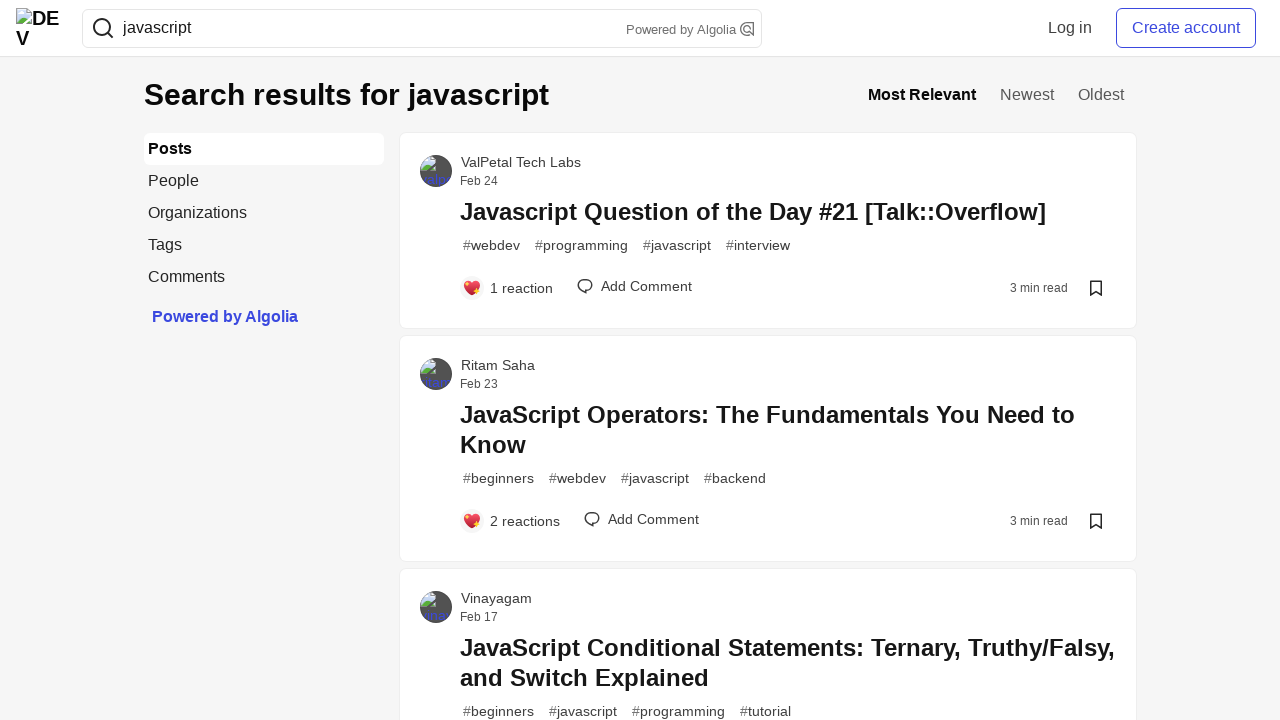

Verified search phrase 'javascript' found in title of result 1
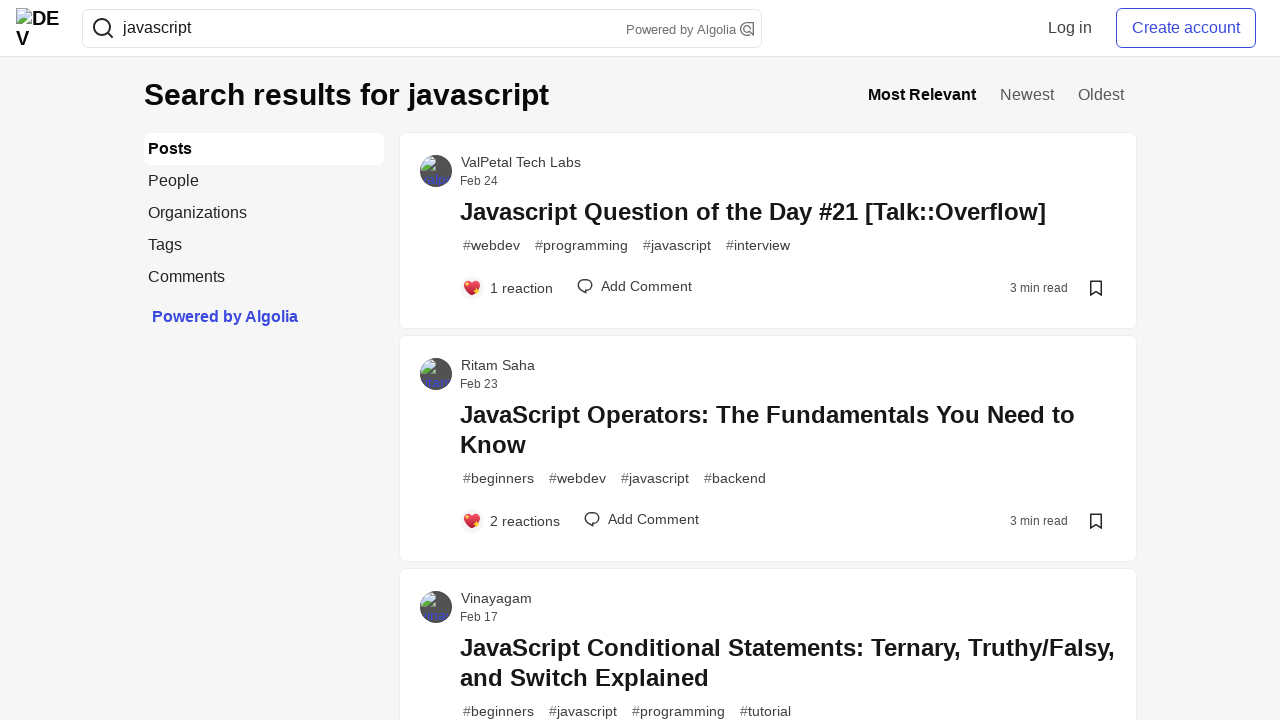

Verified search phrase 'javascript' found in title of result 2
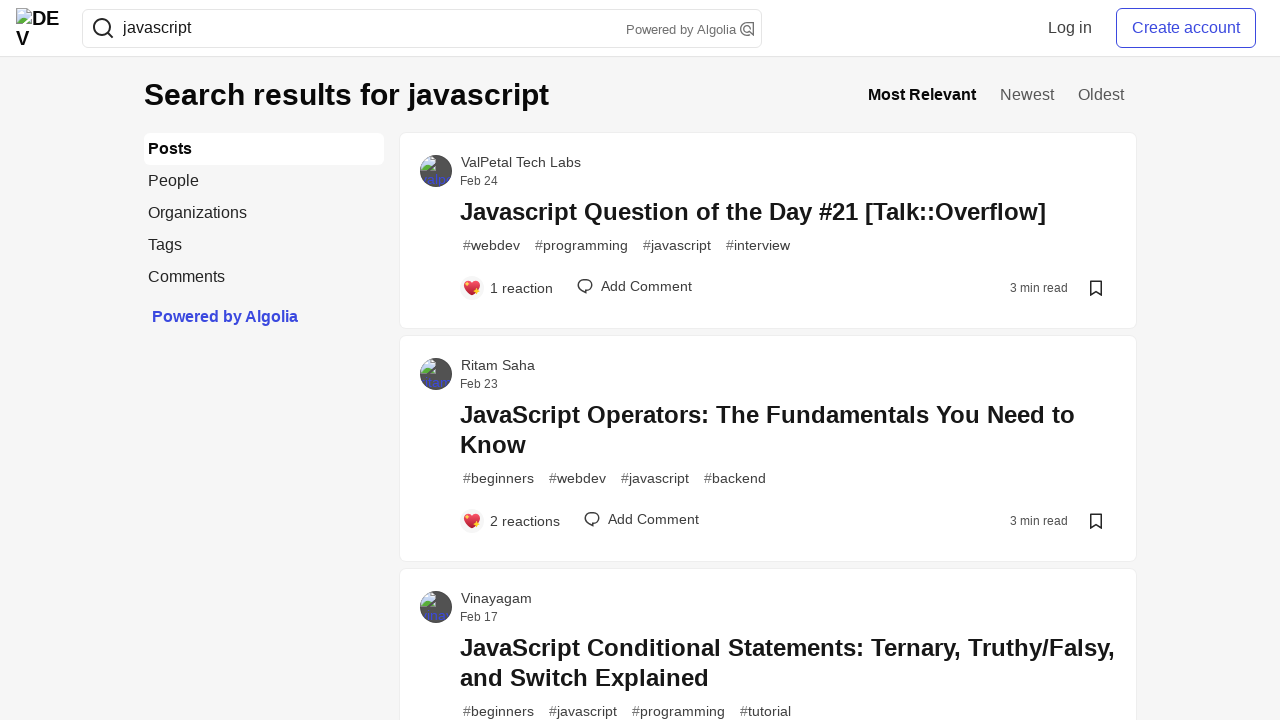

Verified search phrase 'javascript' found in title of result 3
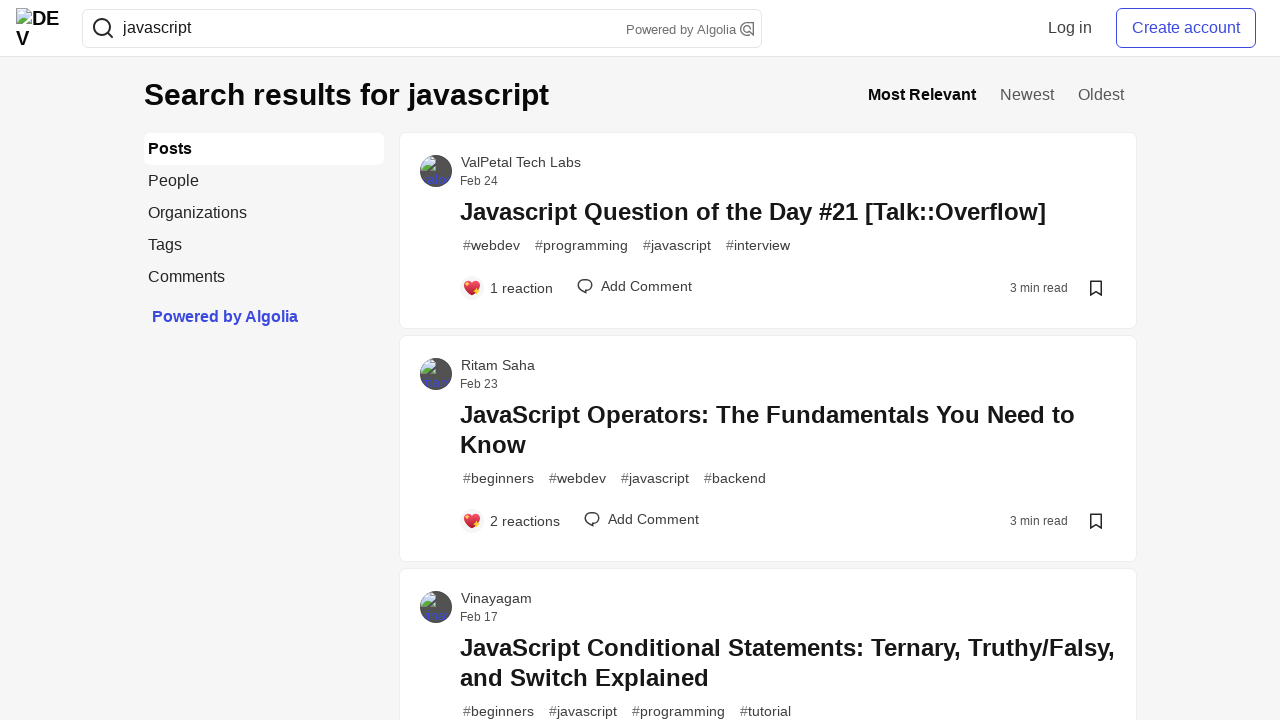

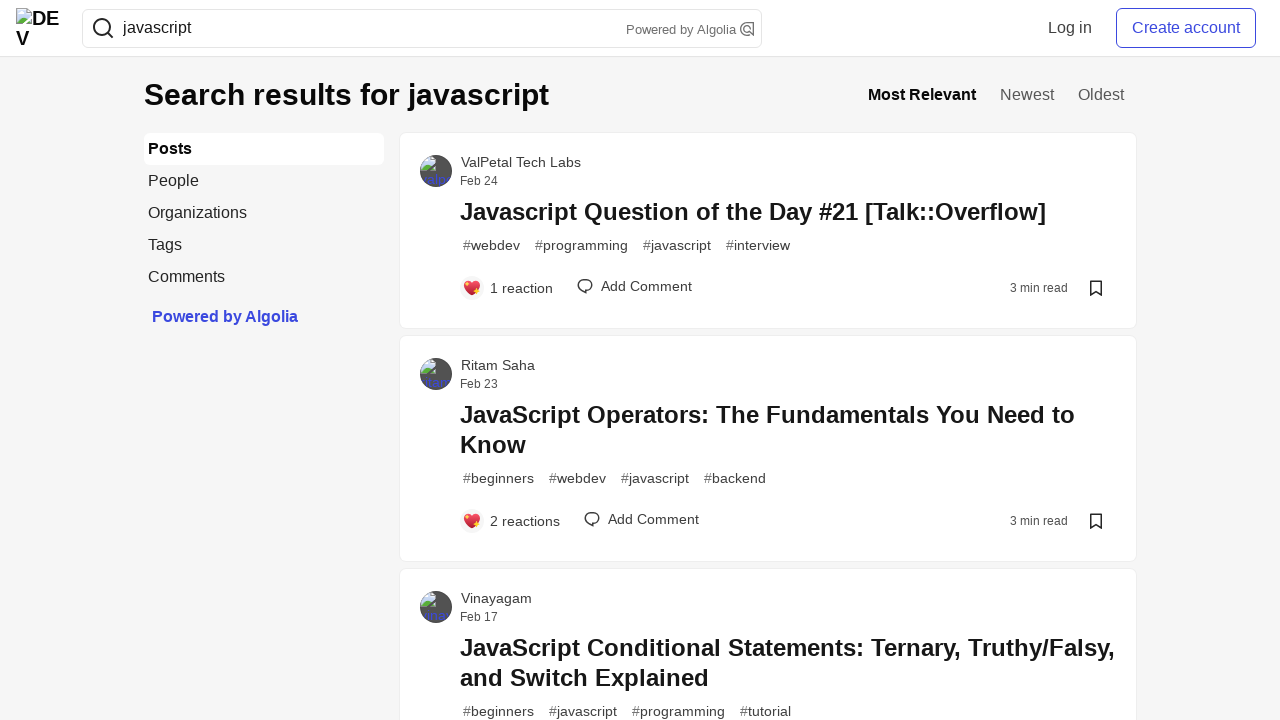